Navigates to the omayo test page and verifies it loads successfully. The original script had various click commands commented out demonstrating interactions with alerts, links, radio buttons, checkboxes, and text areas.

Starting URL: https://omayo.blogspot.com/

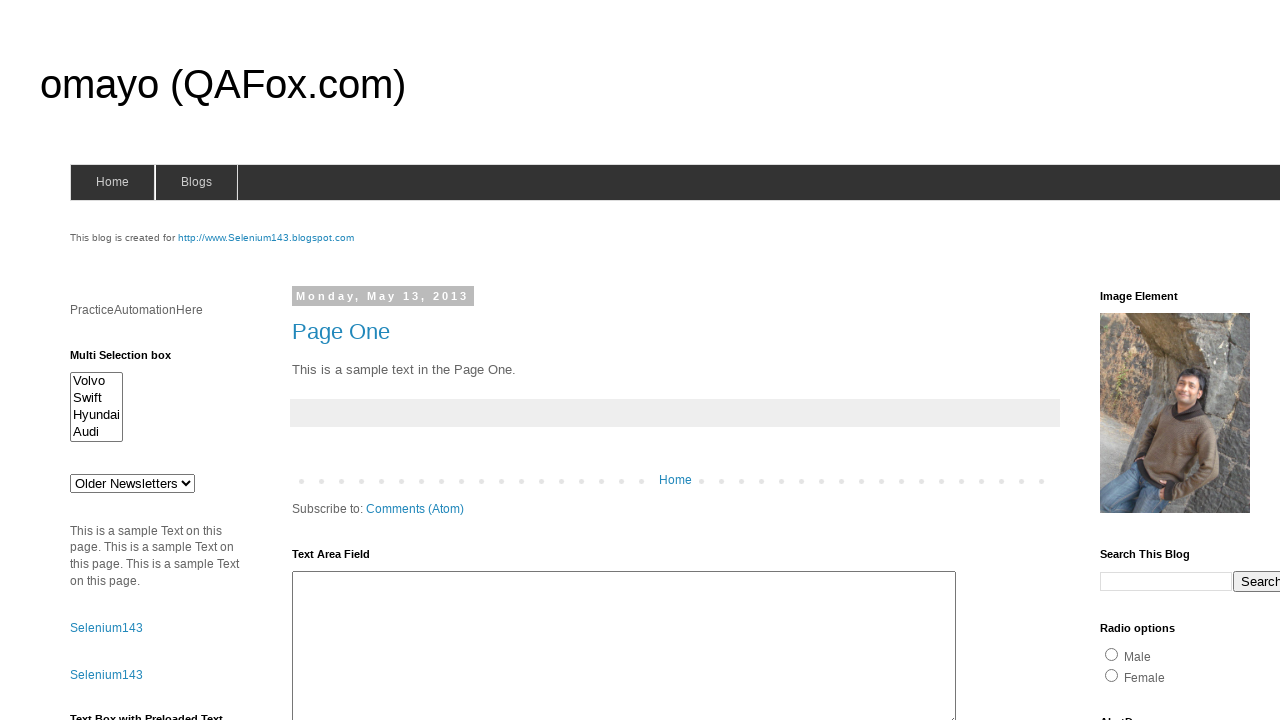

Waited for alert button element to load
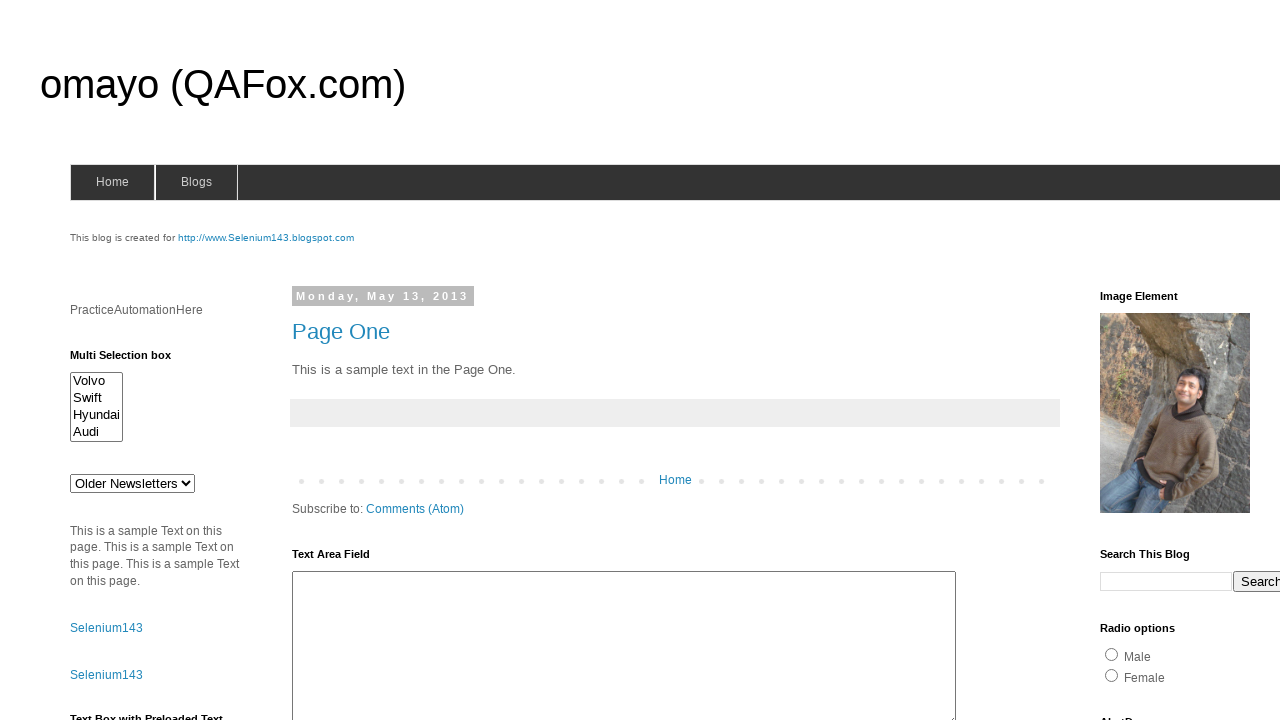

Clicked alert button at (1154, 361) on #alert1
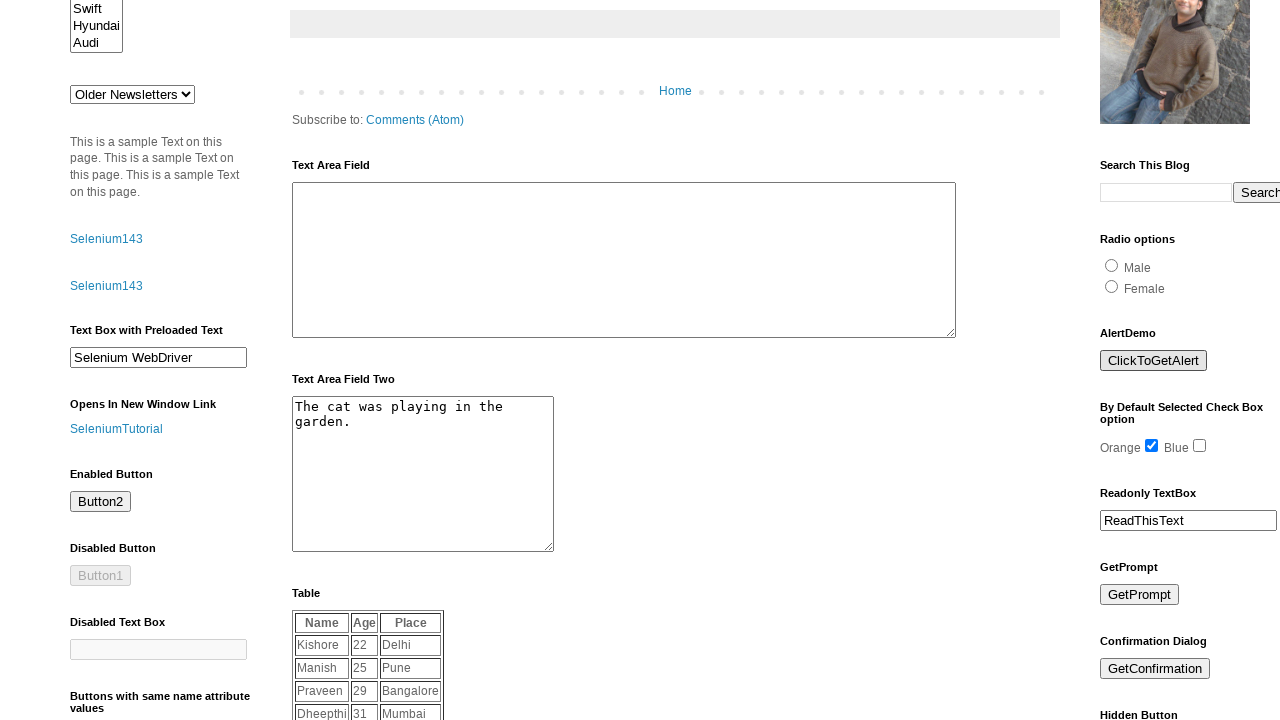

Set up dialog handler to accept alerts
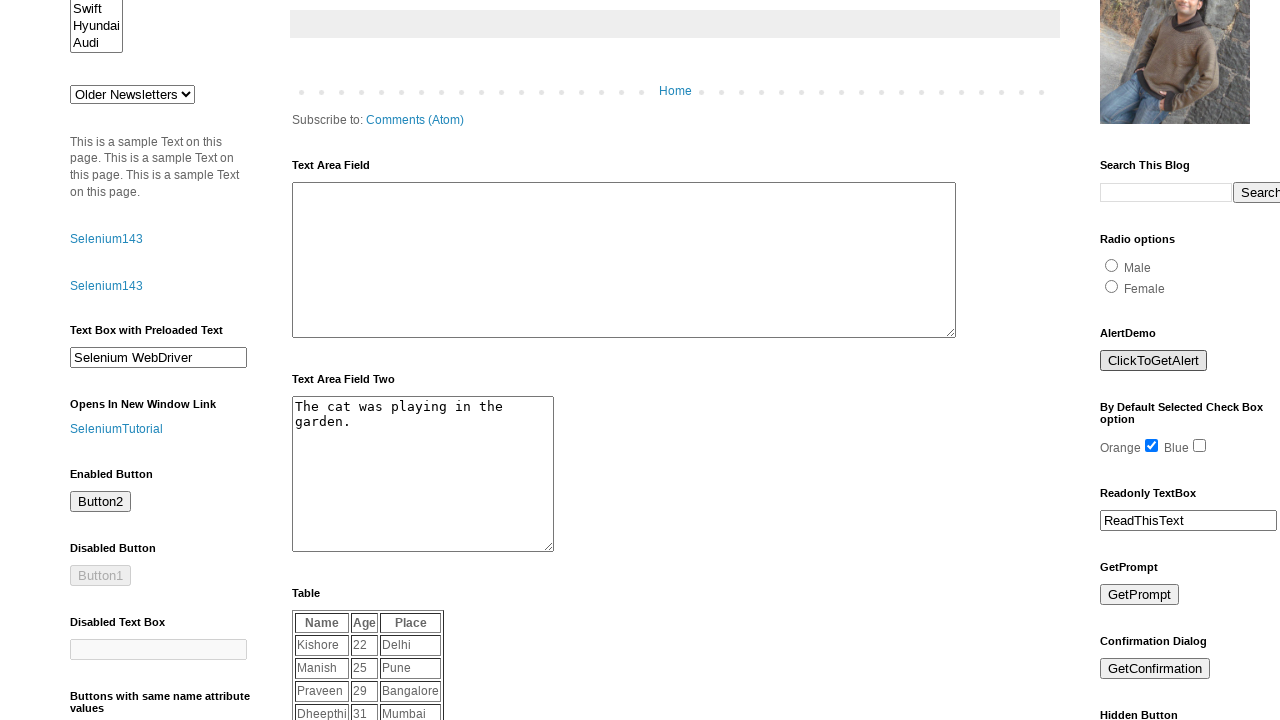

Clicked radio button at (1112, 265) on #radio1
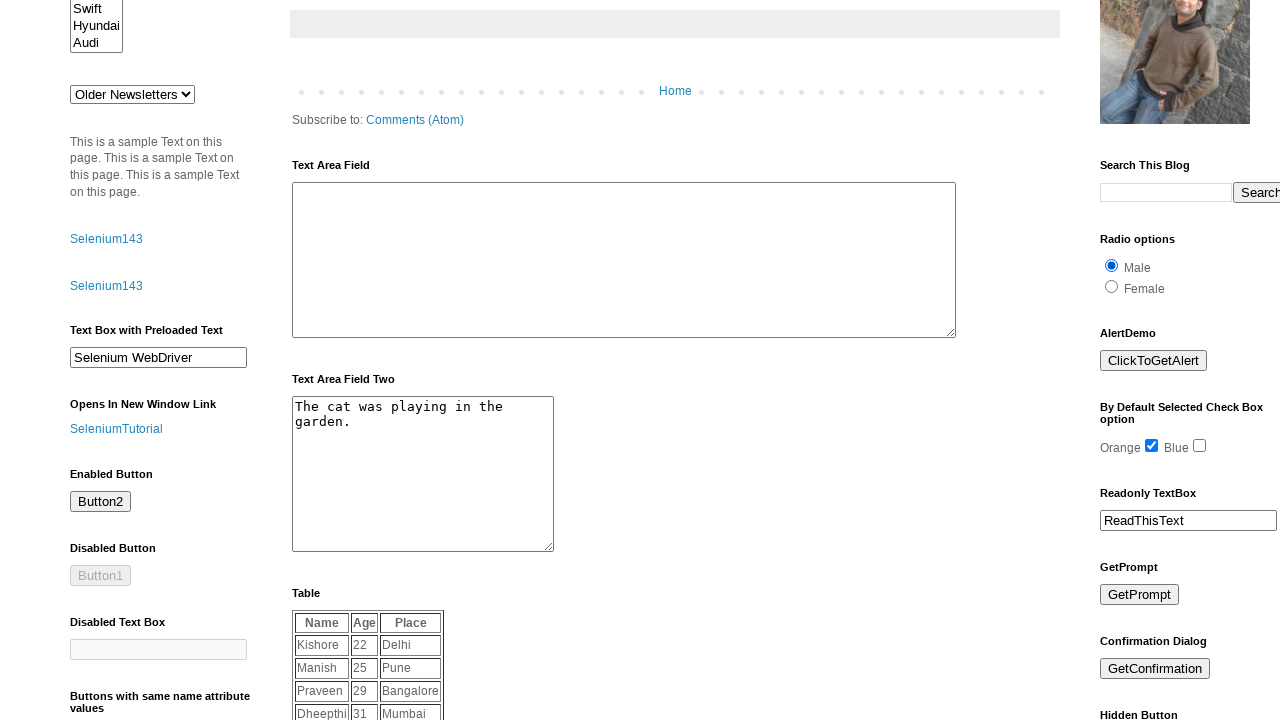

Clicked first checkbox at (1152, 446) on #checkbox1
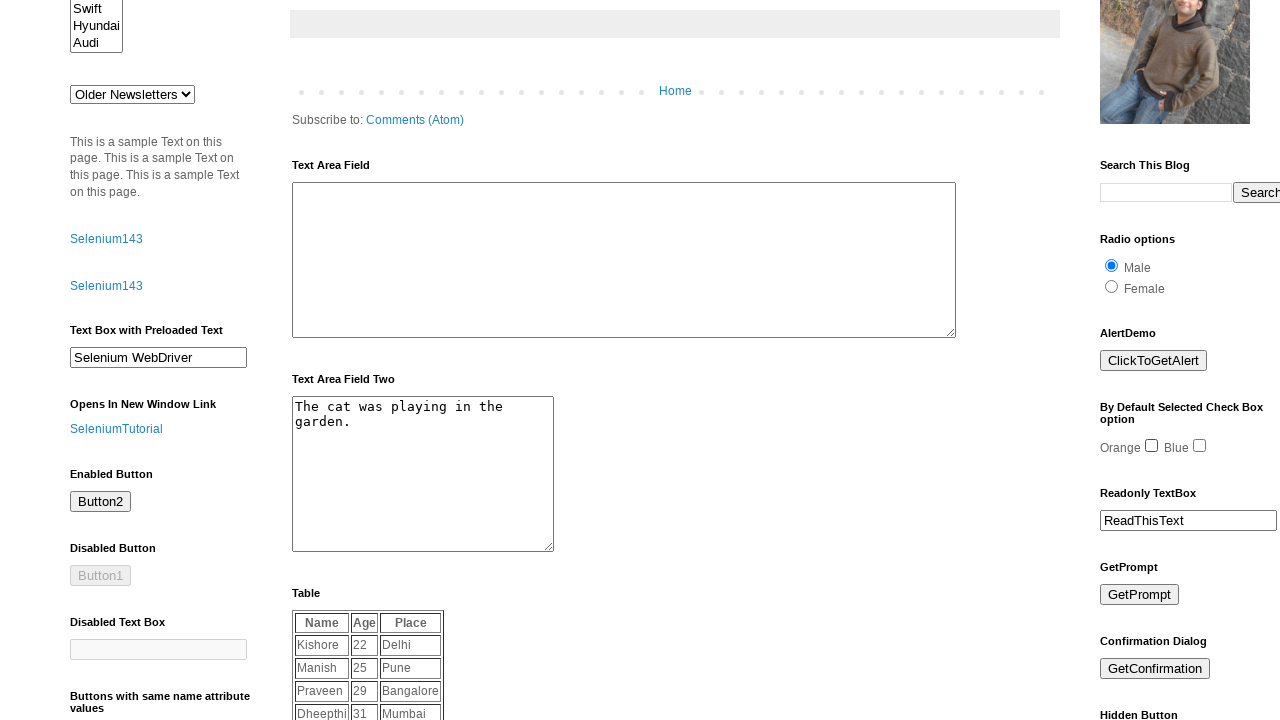

Clicked second checkbox at (1200, 446) on #checkbox2
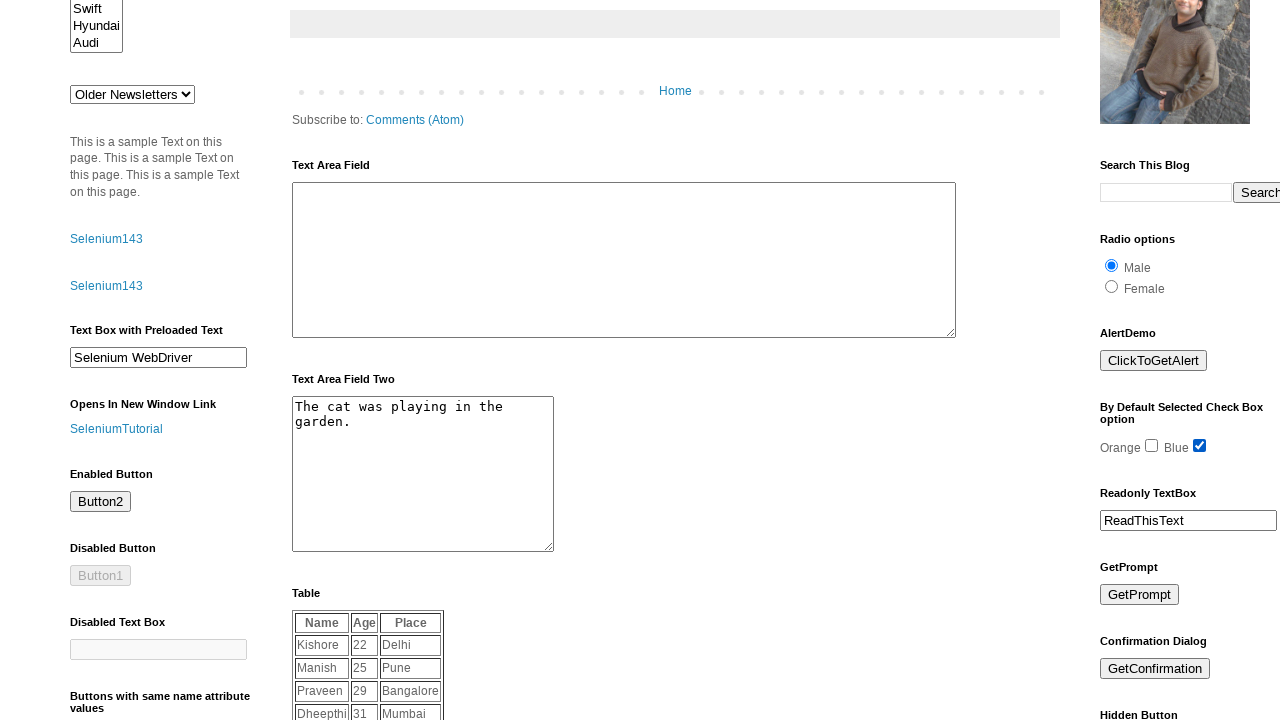

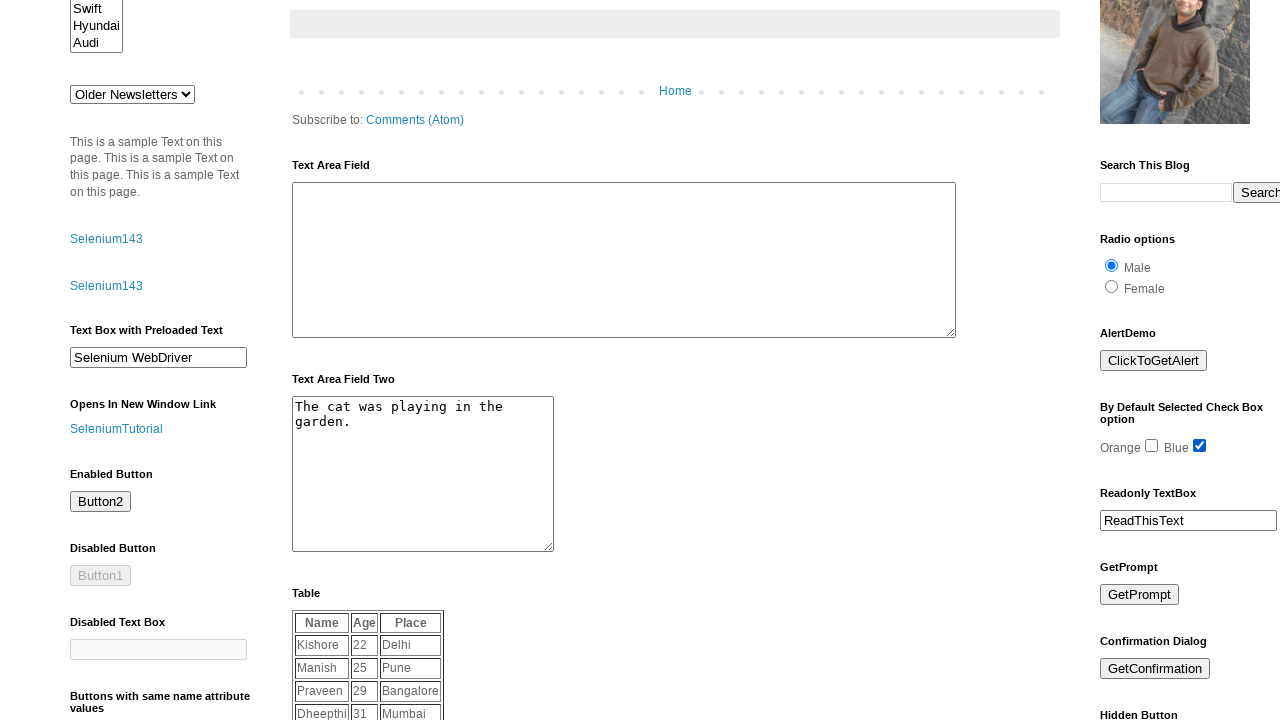